Verifies that the search box element is enabled and can be interacted with

Starting URL: https://www.youtube.com/

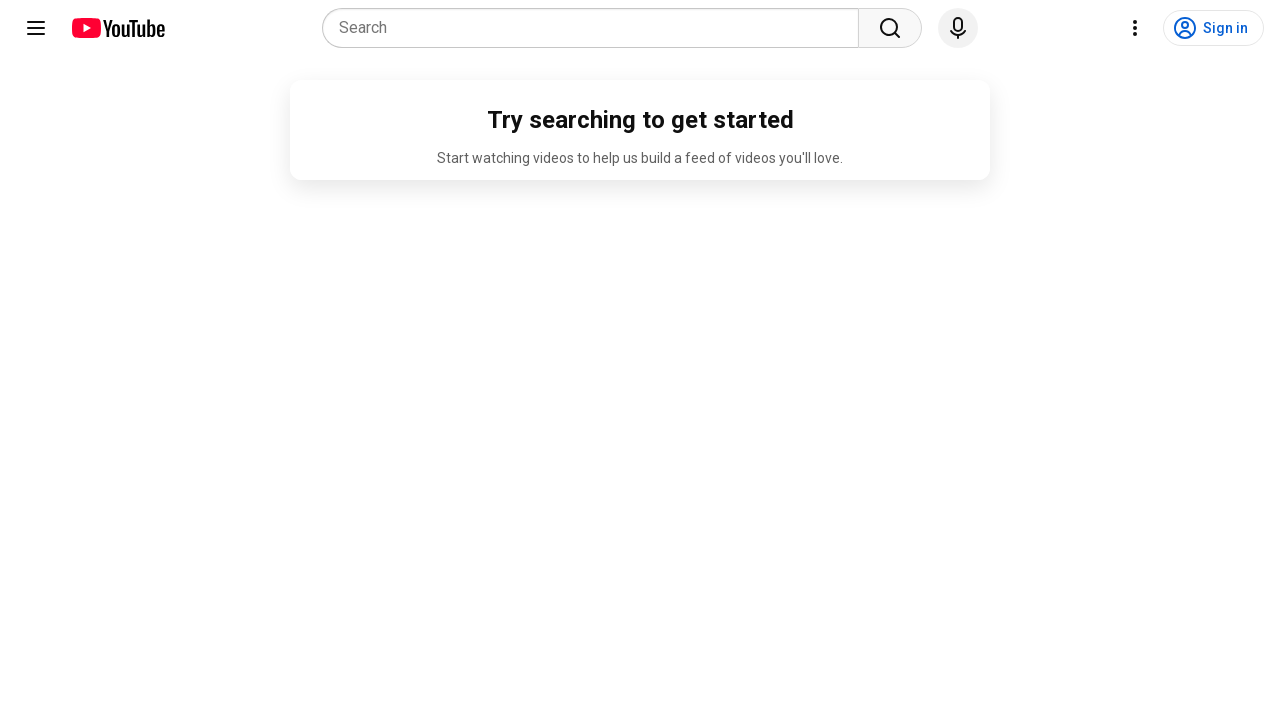

Navigated to YouTube homepage
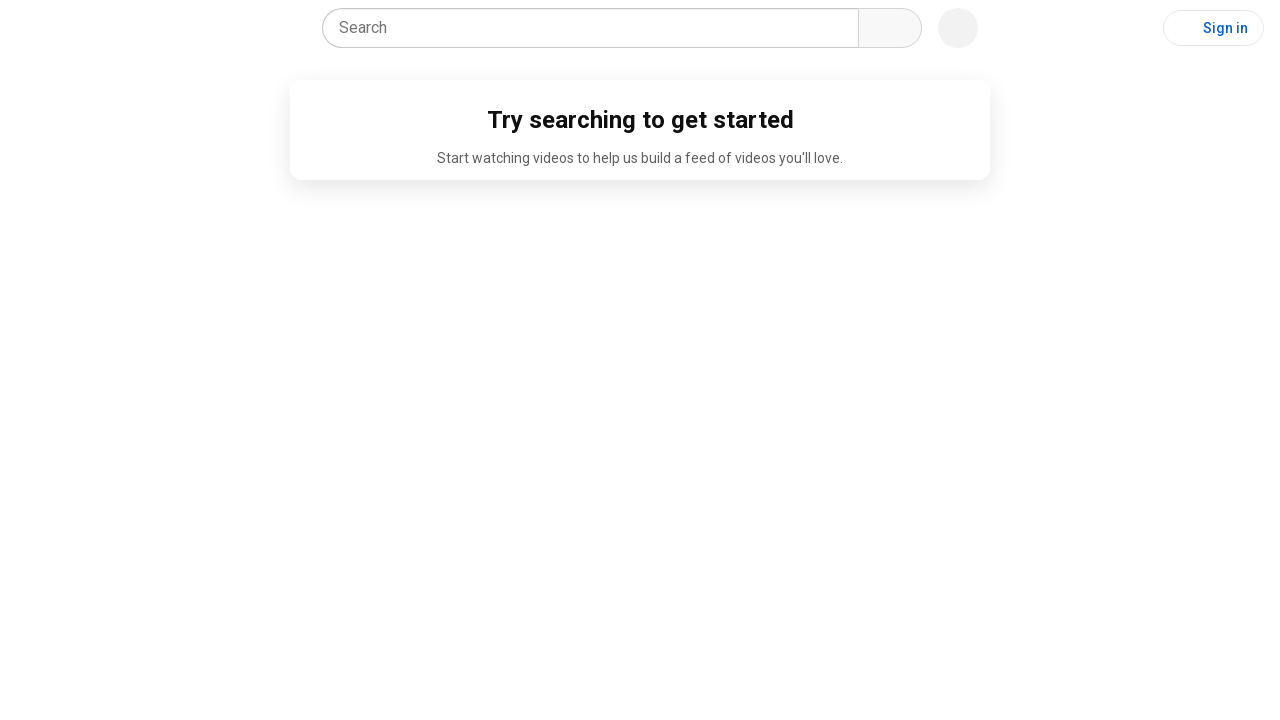

Located search box element
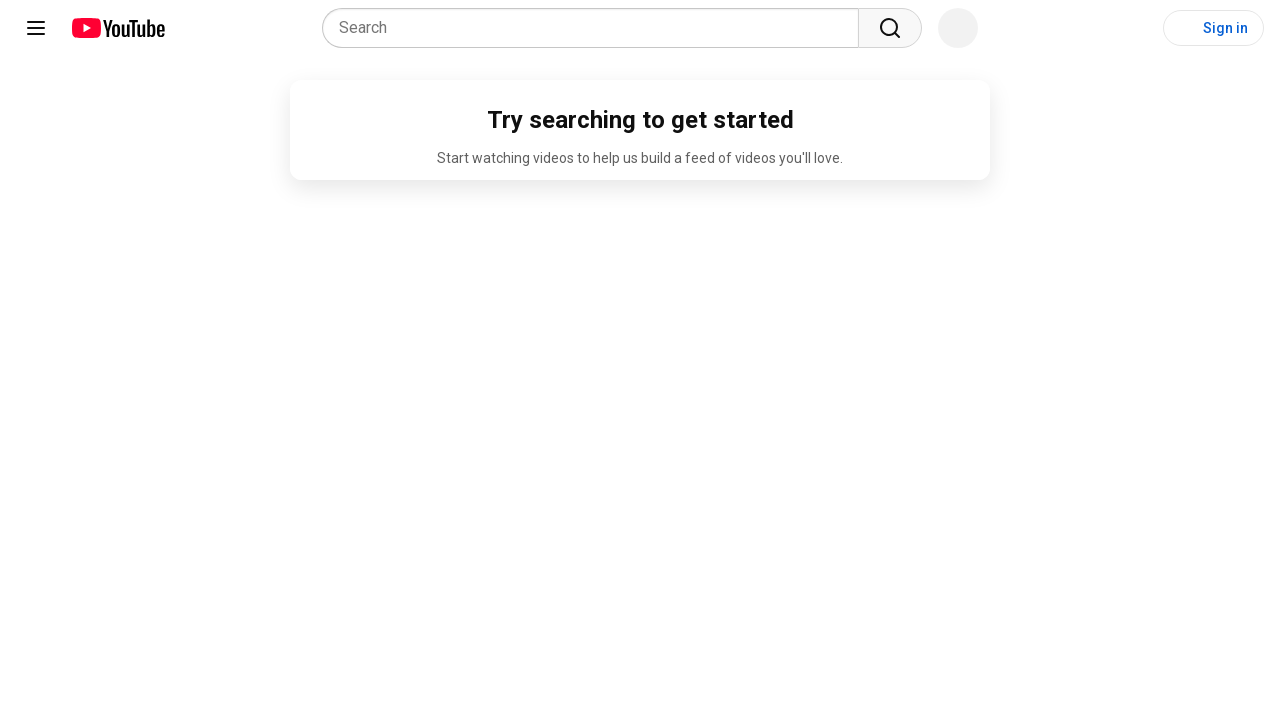

Verified that search box is enabled
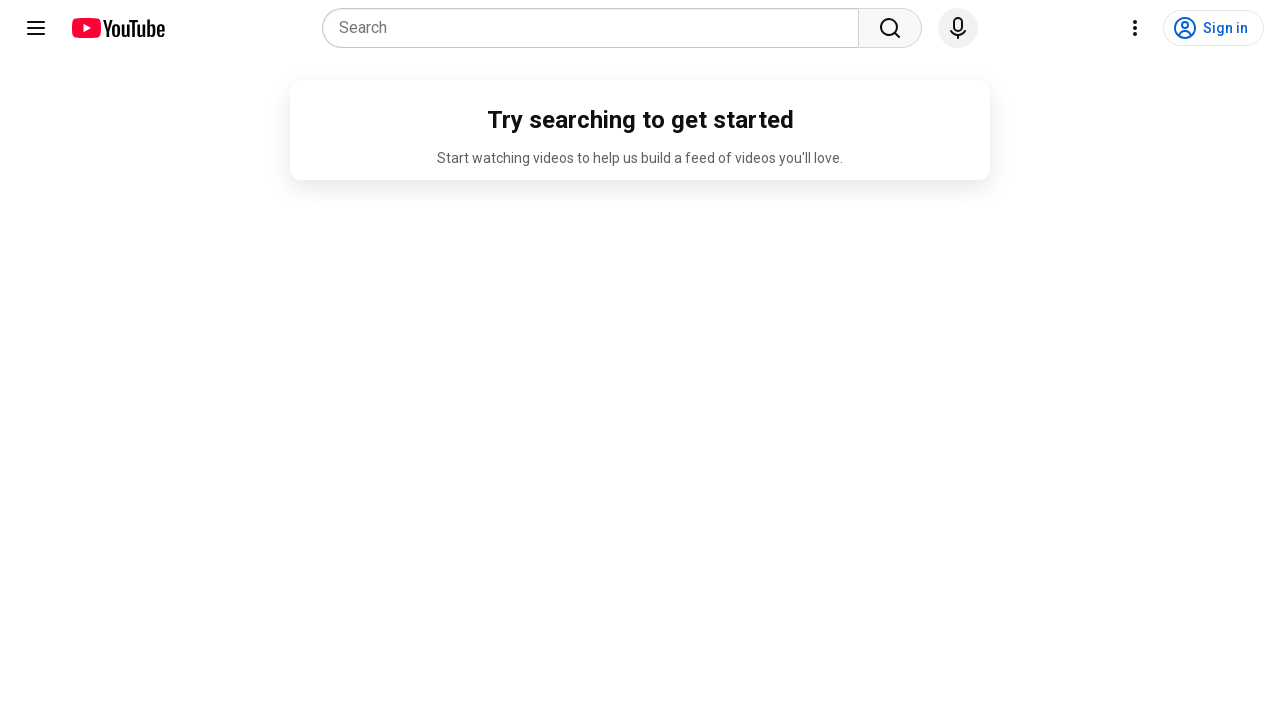

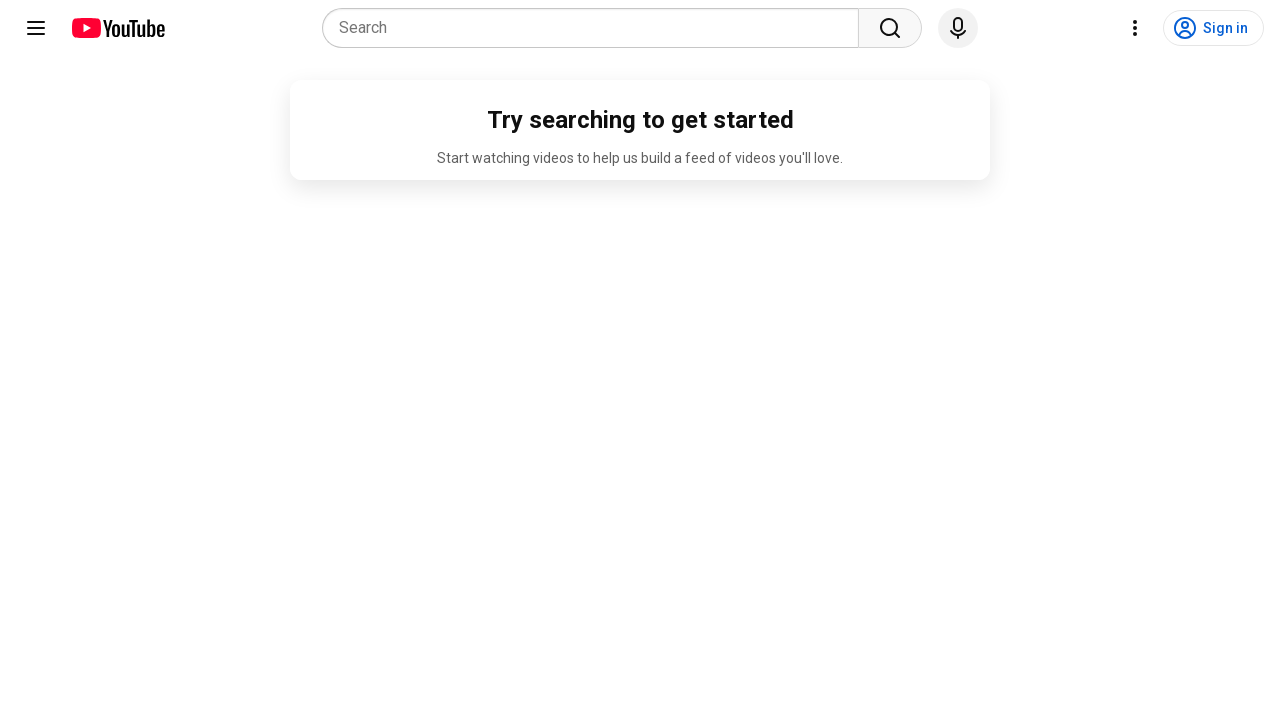